Tests valid ZIP code with exactly 5 digits and verifies registration button appears

Starting URL: https://www.sharelane.com/cgi-bin/register.py

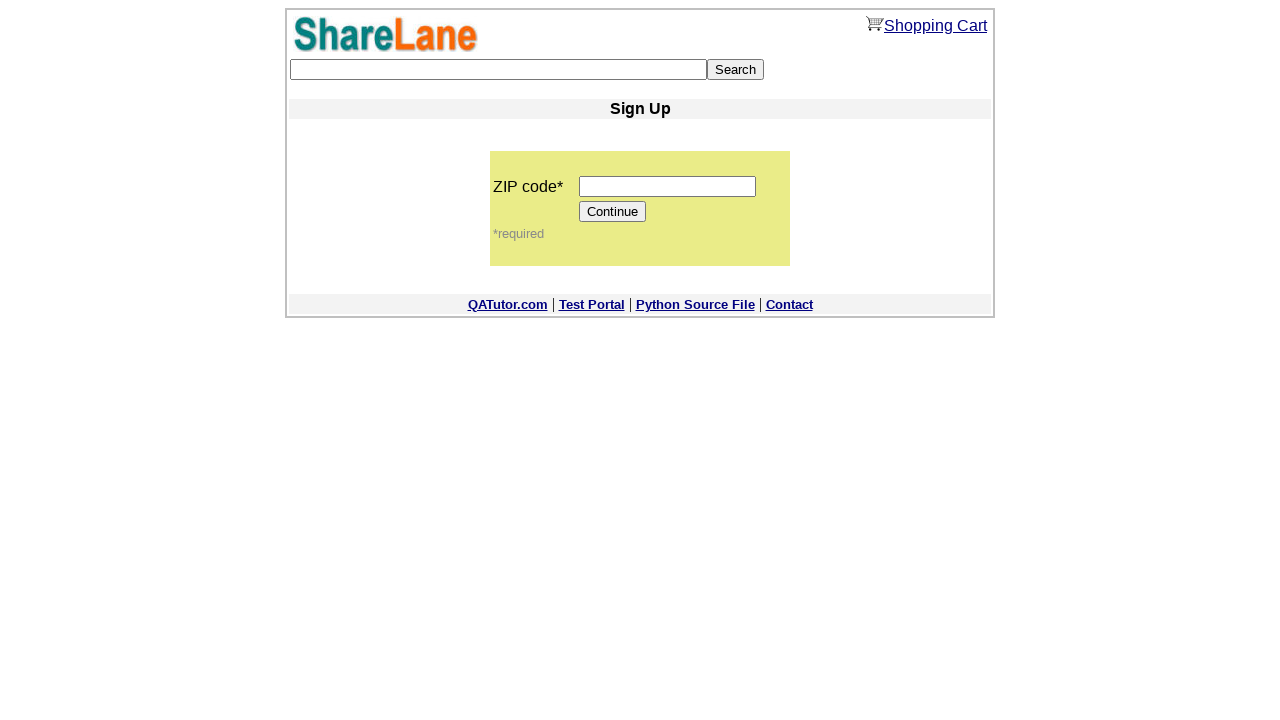

Filled ZIP code field with valid 5-digit code '12345' on input[name='zip_code']
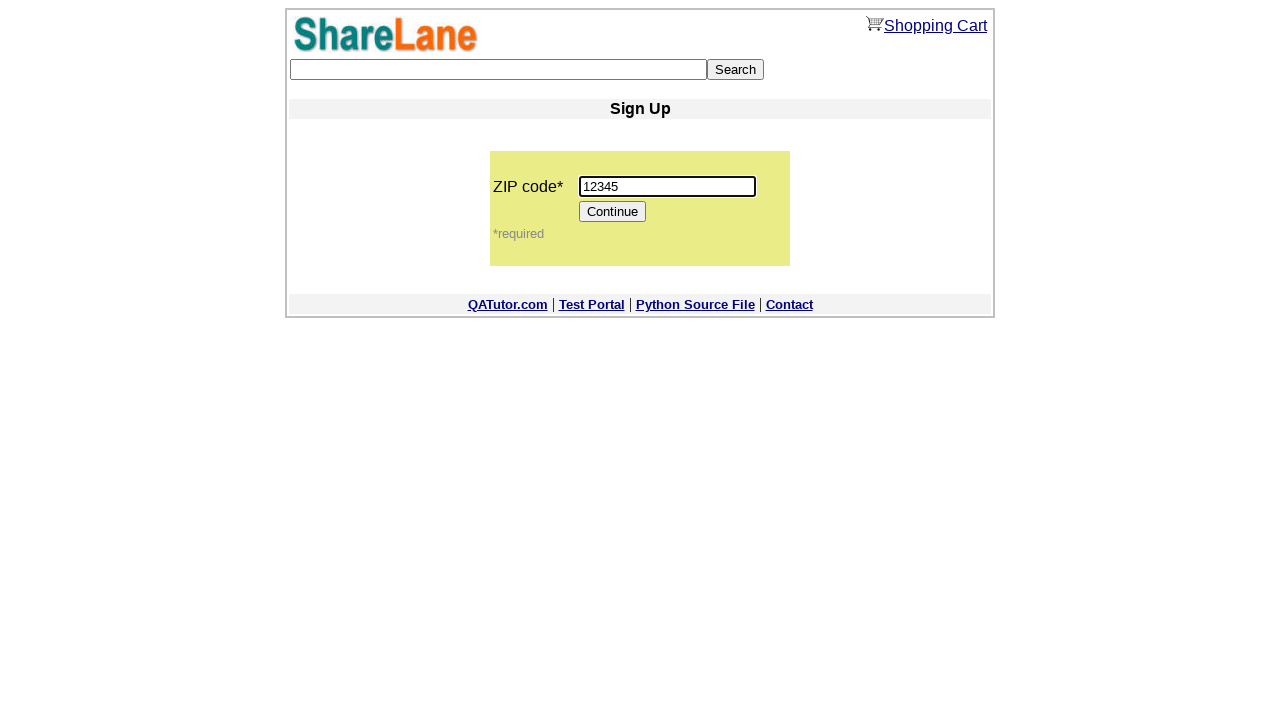

Clicked Continue button to proceed with registration at (613, 212) on input[value='Continue']
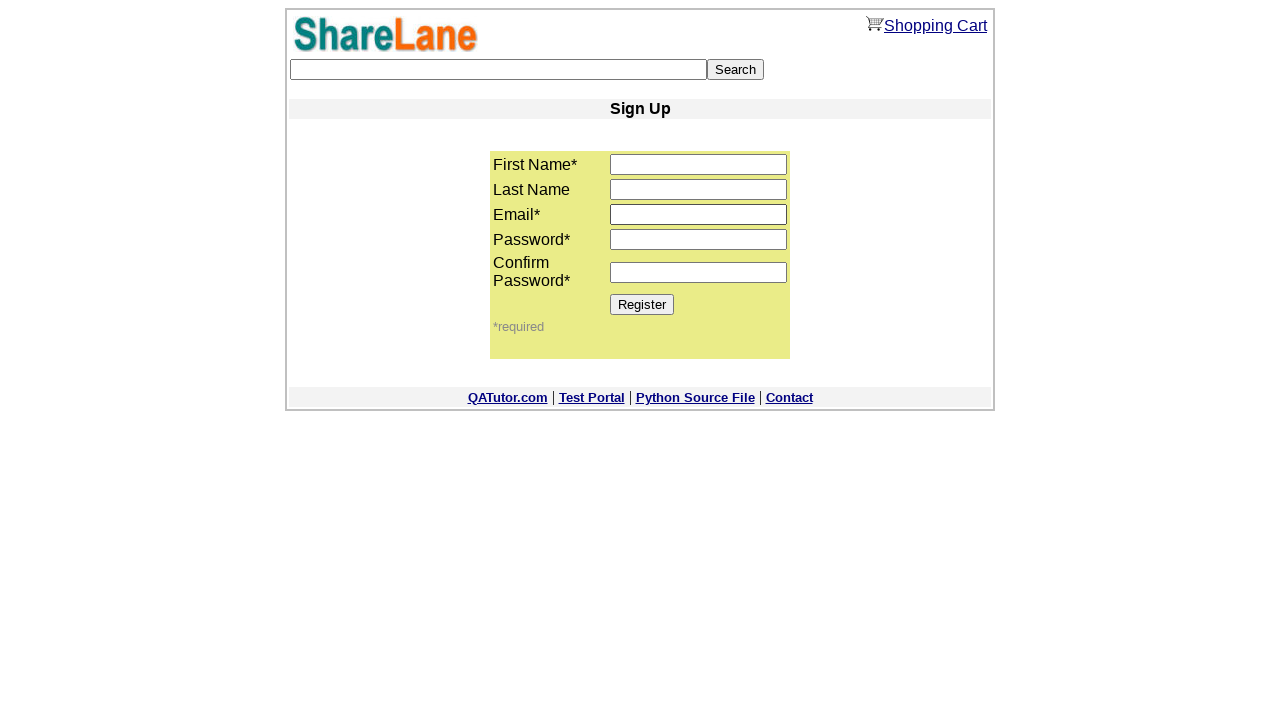

Register button appeared after valid ZIP code submission
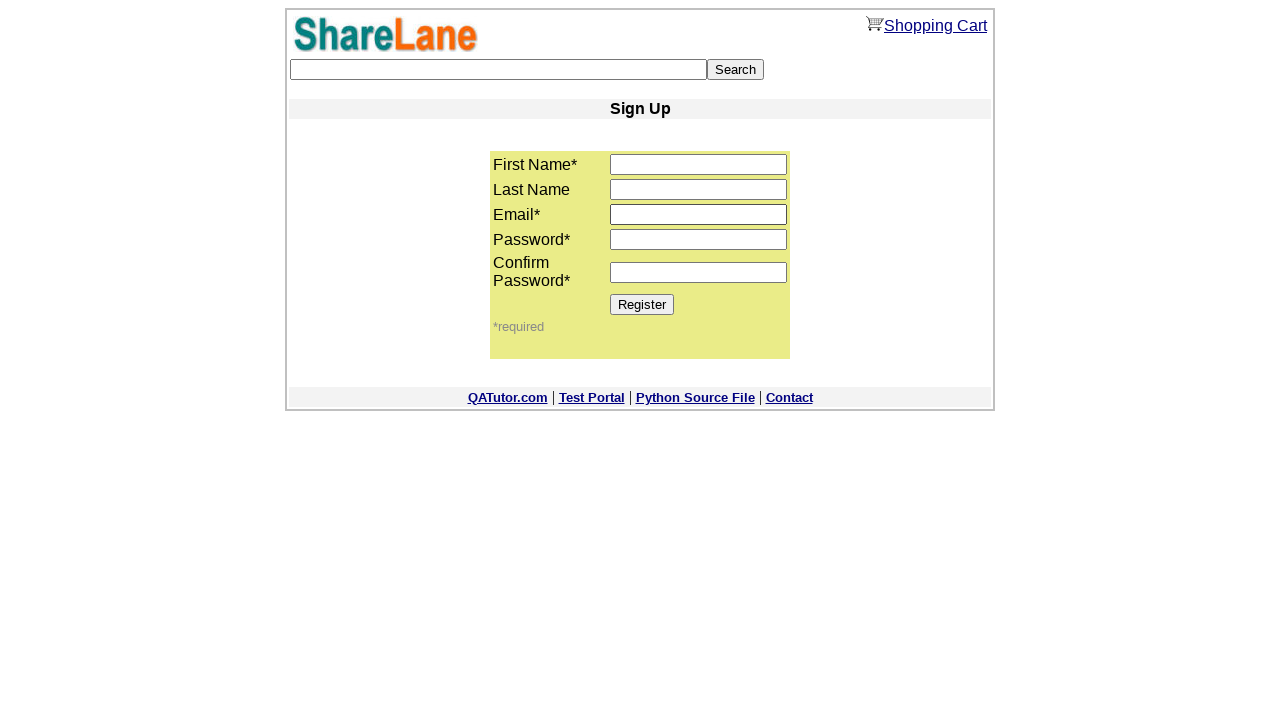

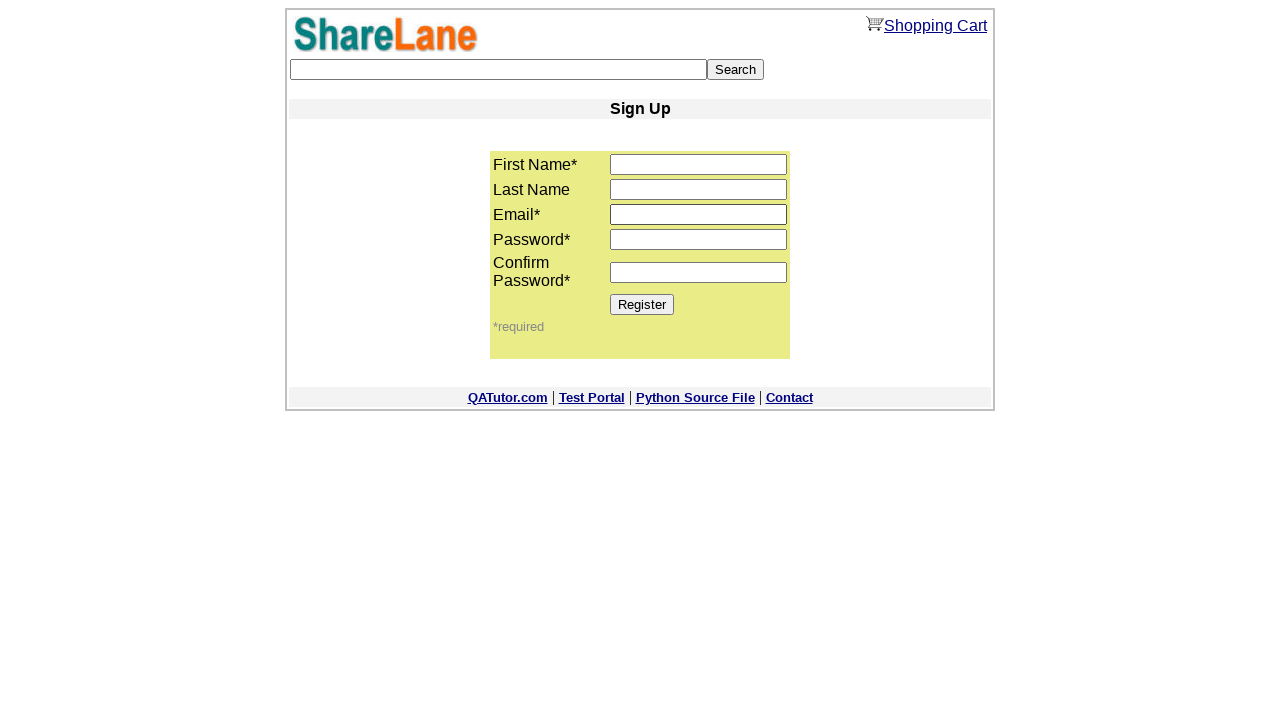